Fills out a simple form with first name, last name, city, and country fields using different selector strategies, then submits the form.

Starting URL: http://suninjuly.github.io/simple_form_find_task.html

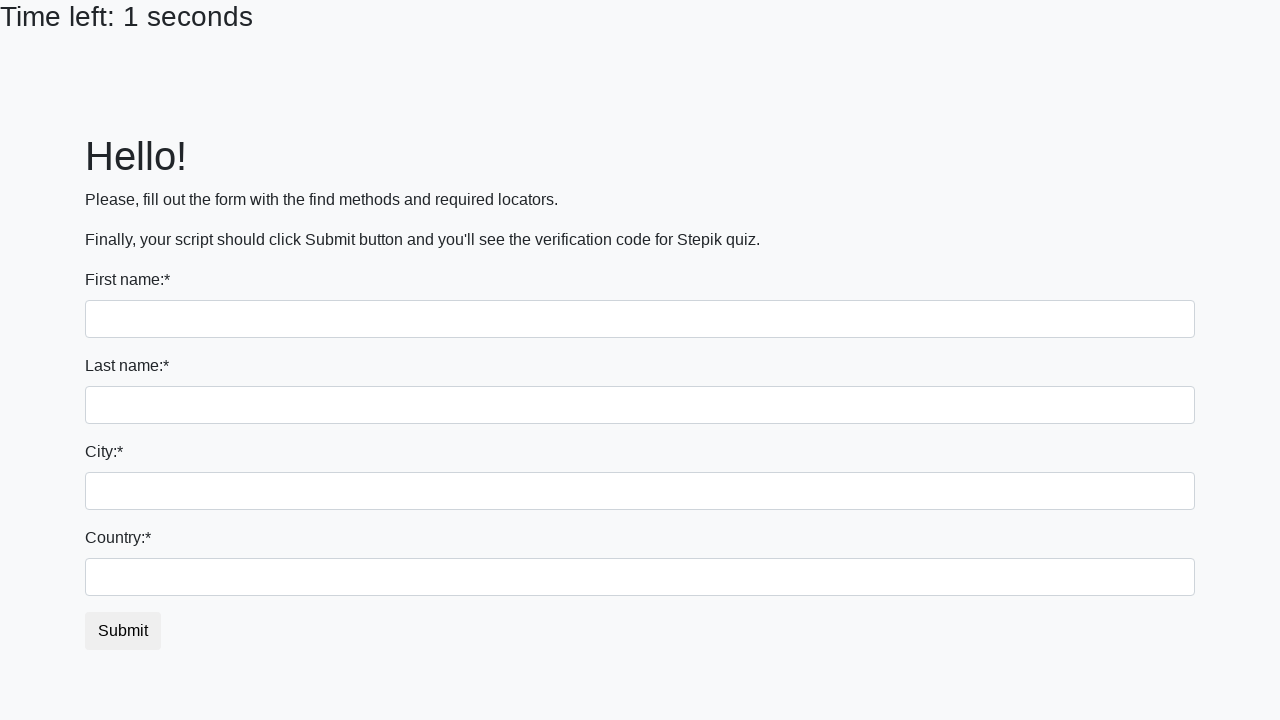

Filled first name field with 'Ivan' using tag name selector on input
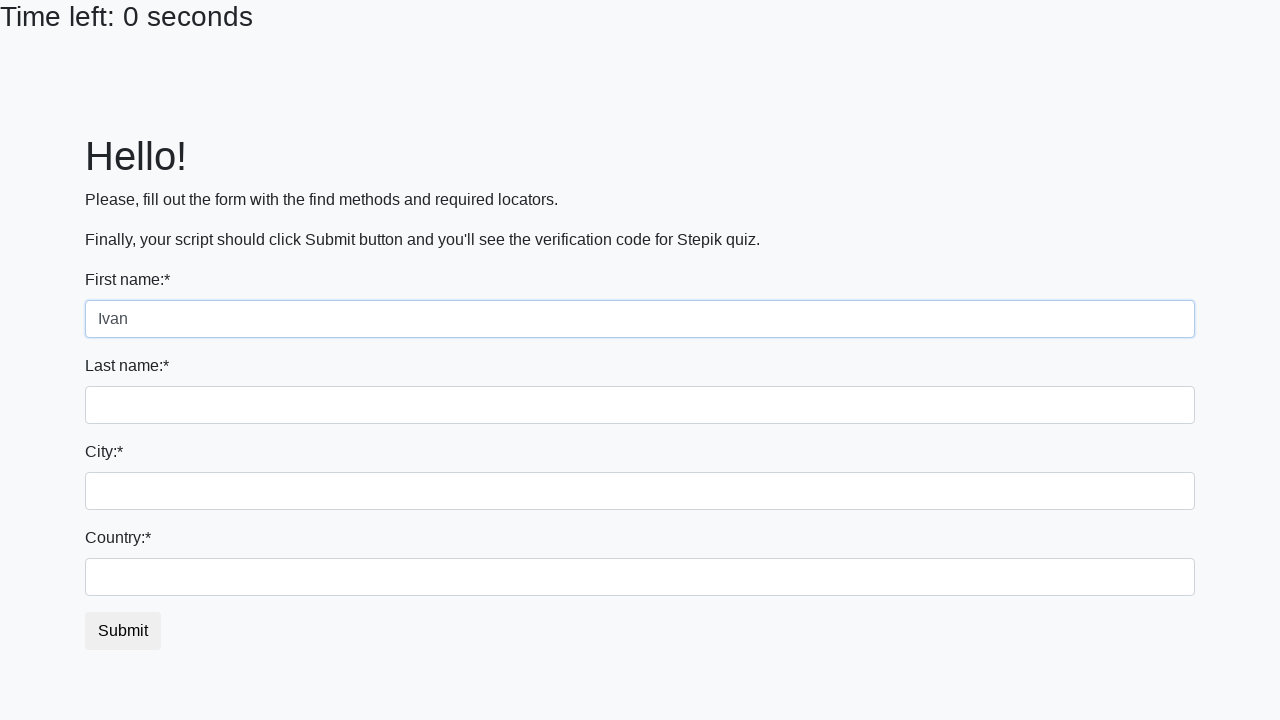

Filled last name field with 'Petrov' using name attribute selector on input[name='last_name']
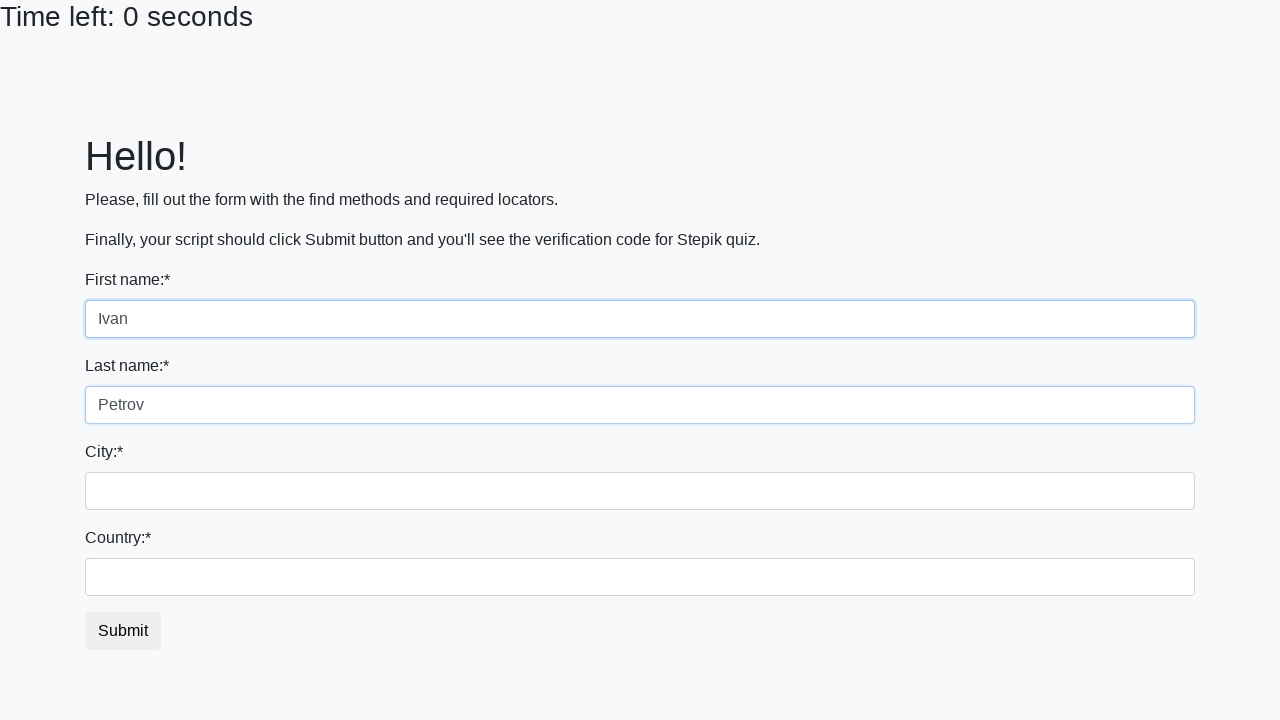

Filled city field with 'Smolensk' using class selector on input.city
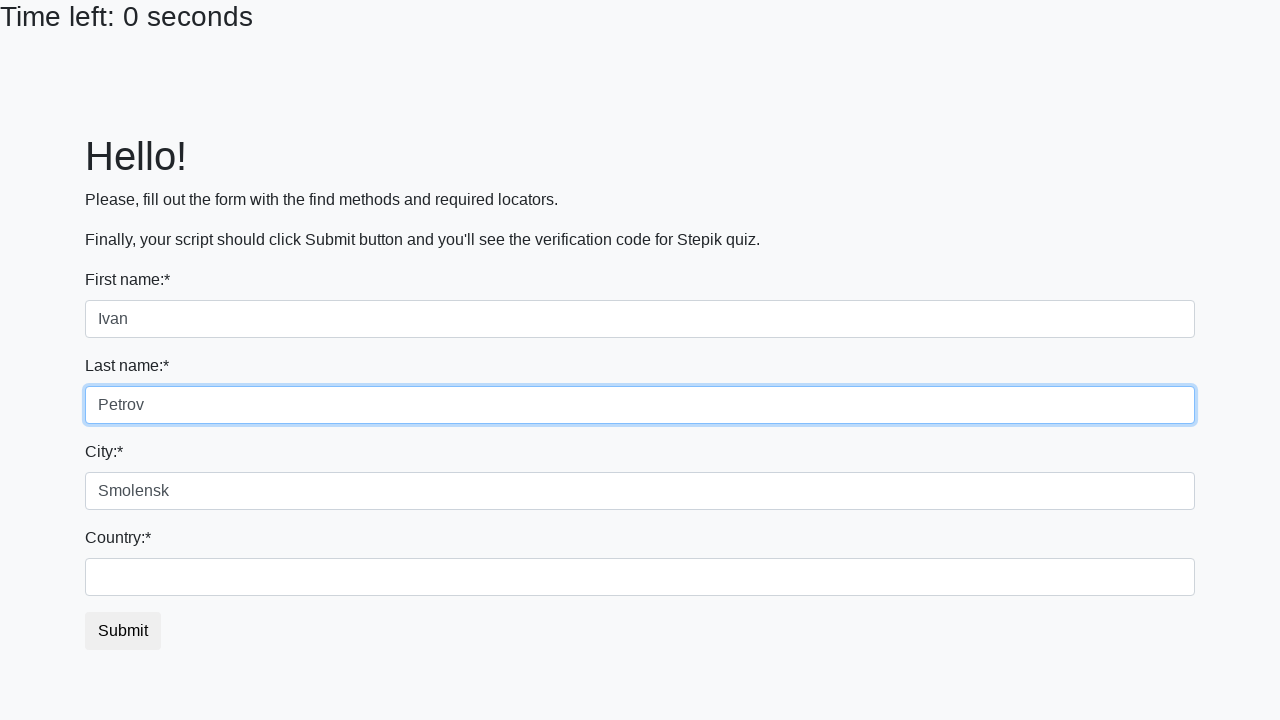

Filled country field with 'Russia' using ID selector on #country
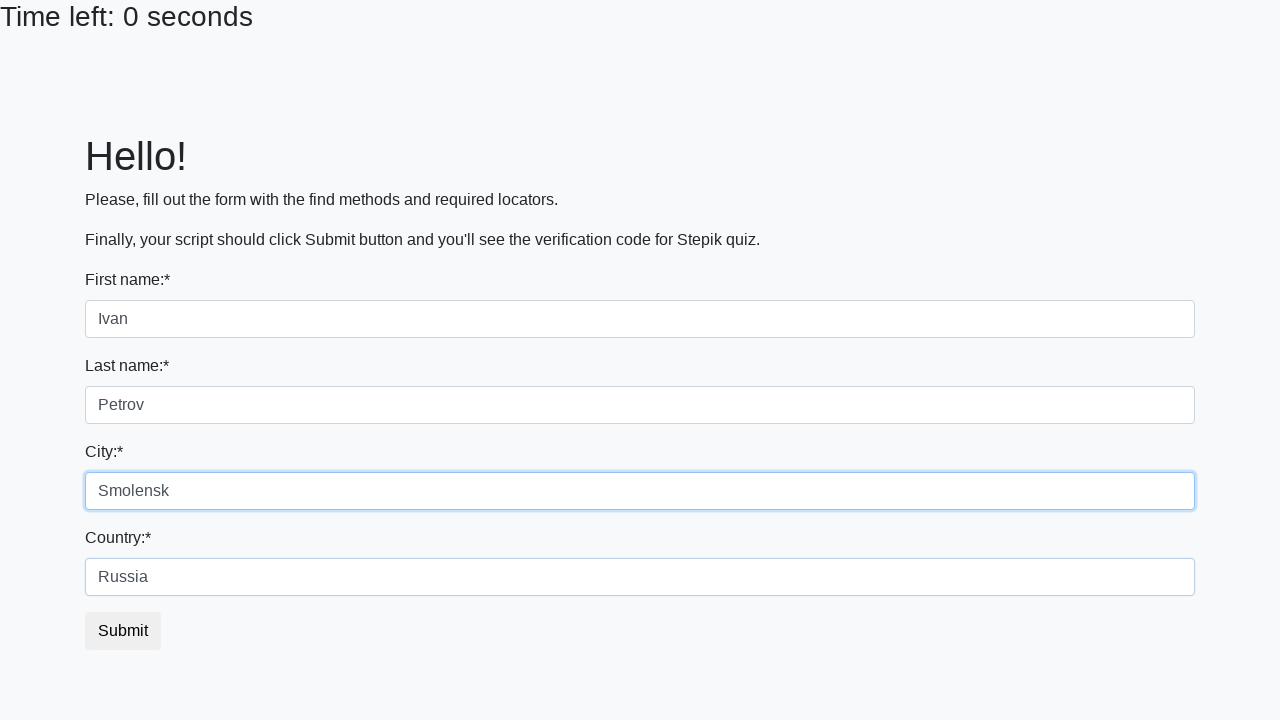

Clicked submit button to submit the form at (123, 631) on button.btn
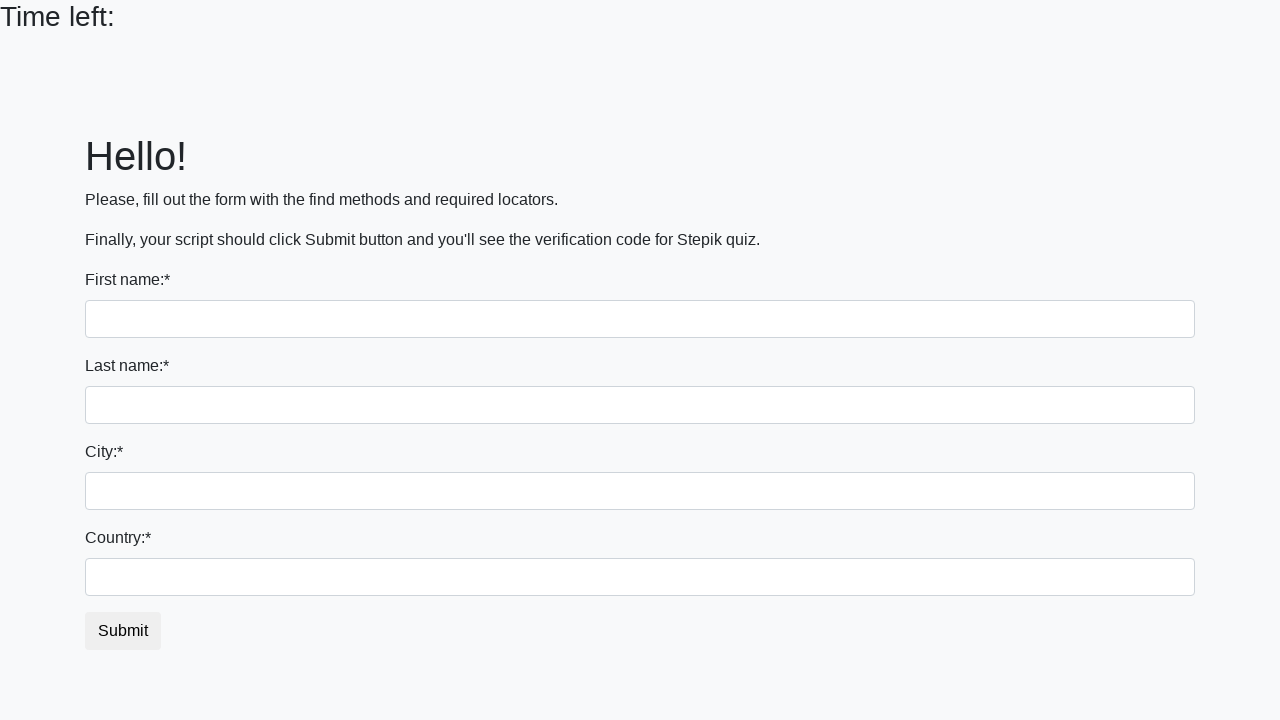

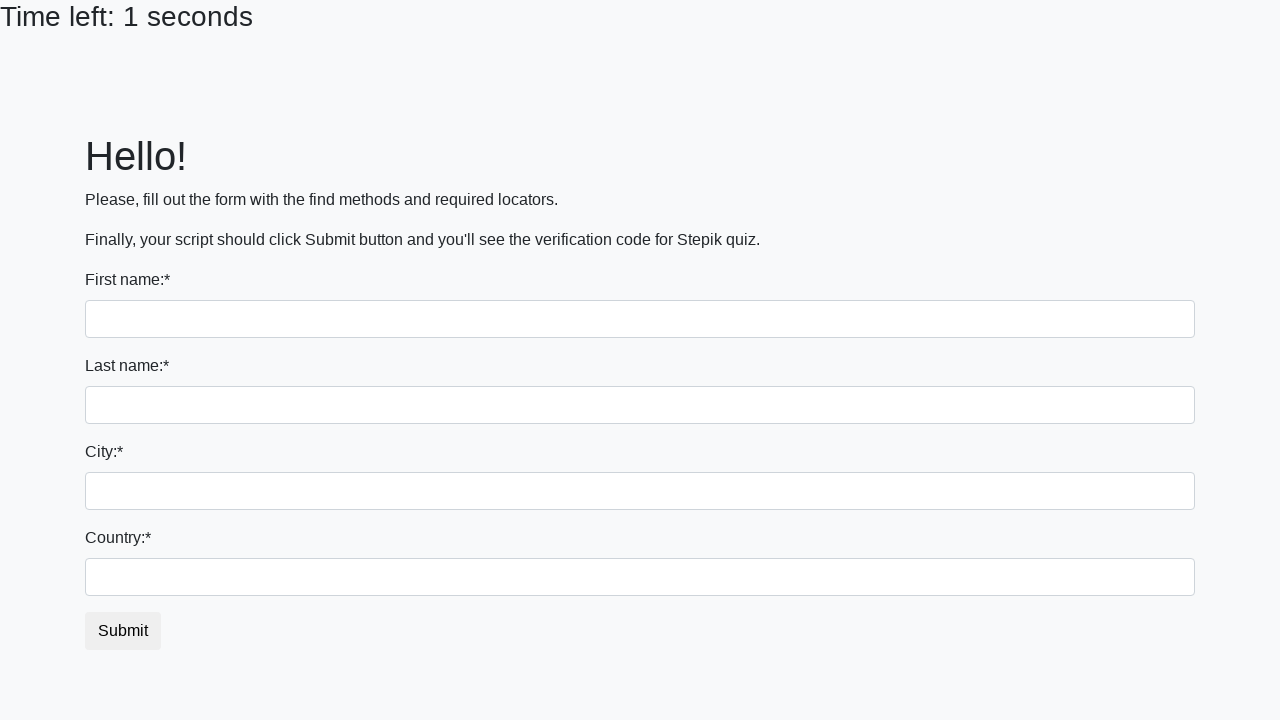